Tests JavaScript alert handling by clicking a button that triggers an alert and accepting it

Starting URL: https://omayo.blogspot.com/

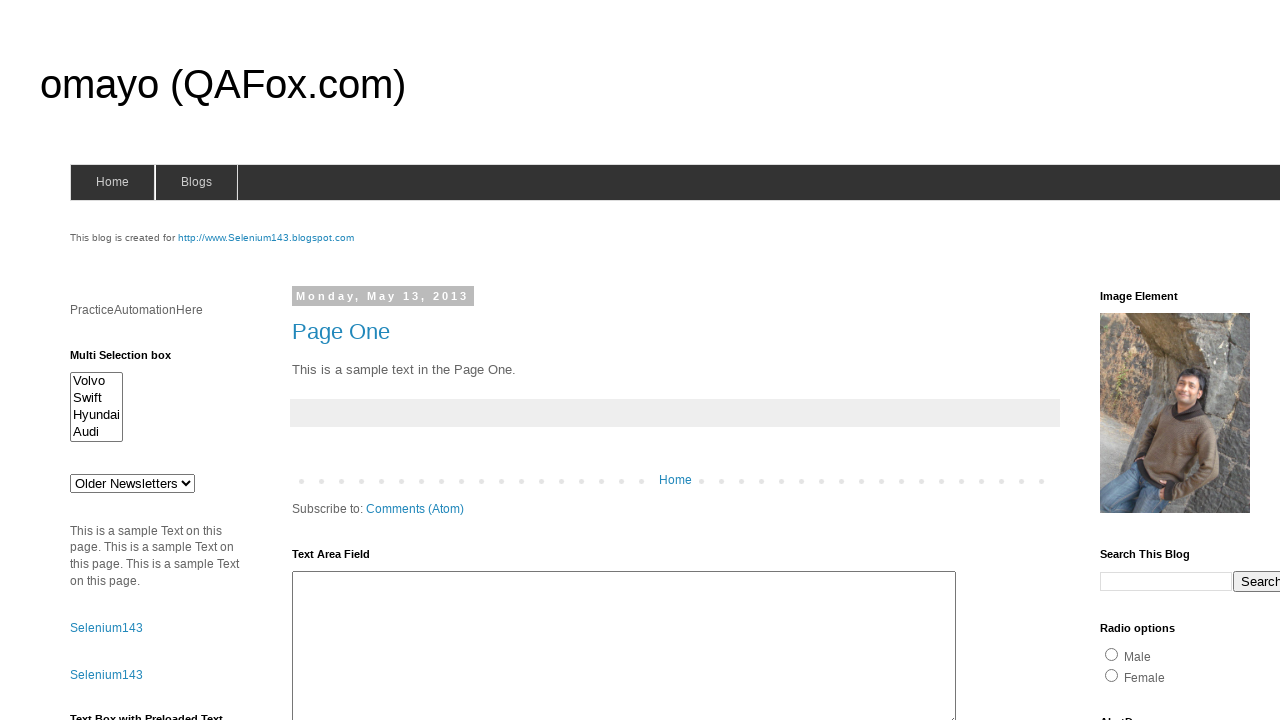

Scrolled down the page by 250 pixels
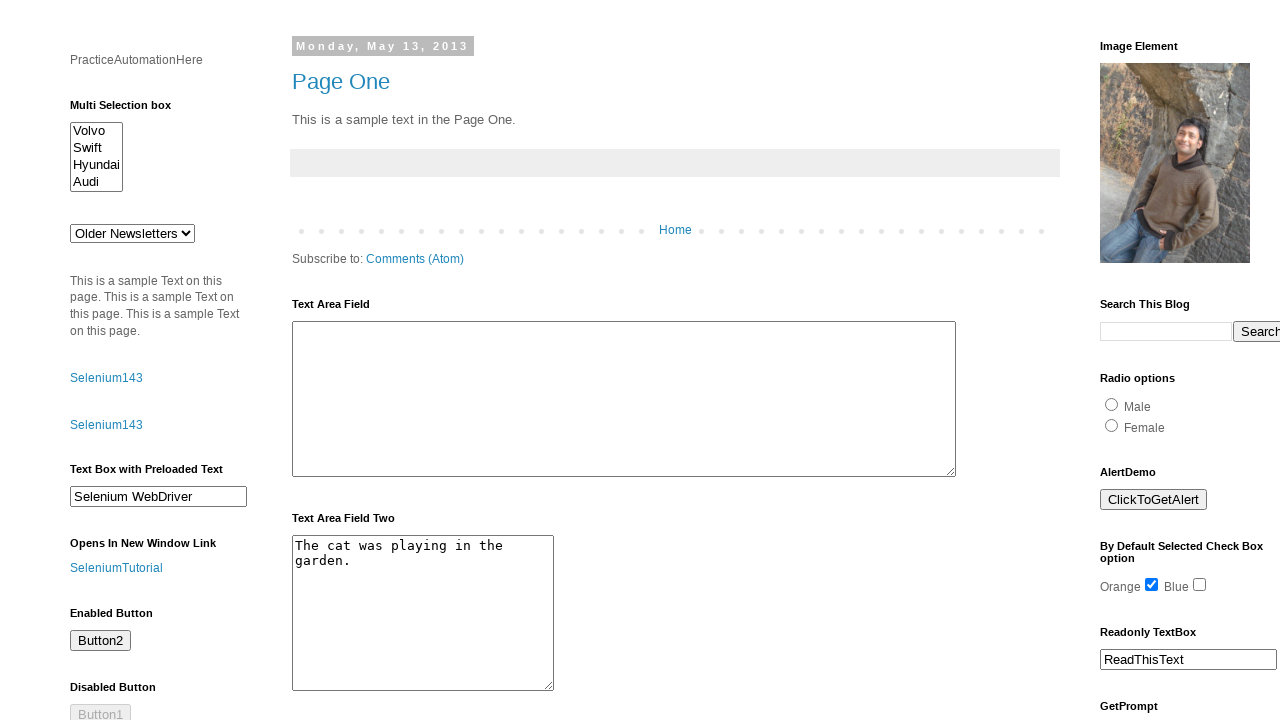

Clicked the alert button at (1154, 500) on #alert1
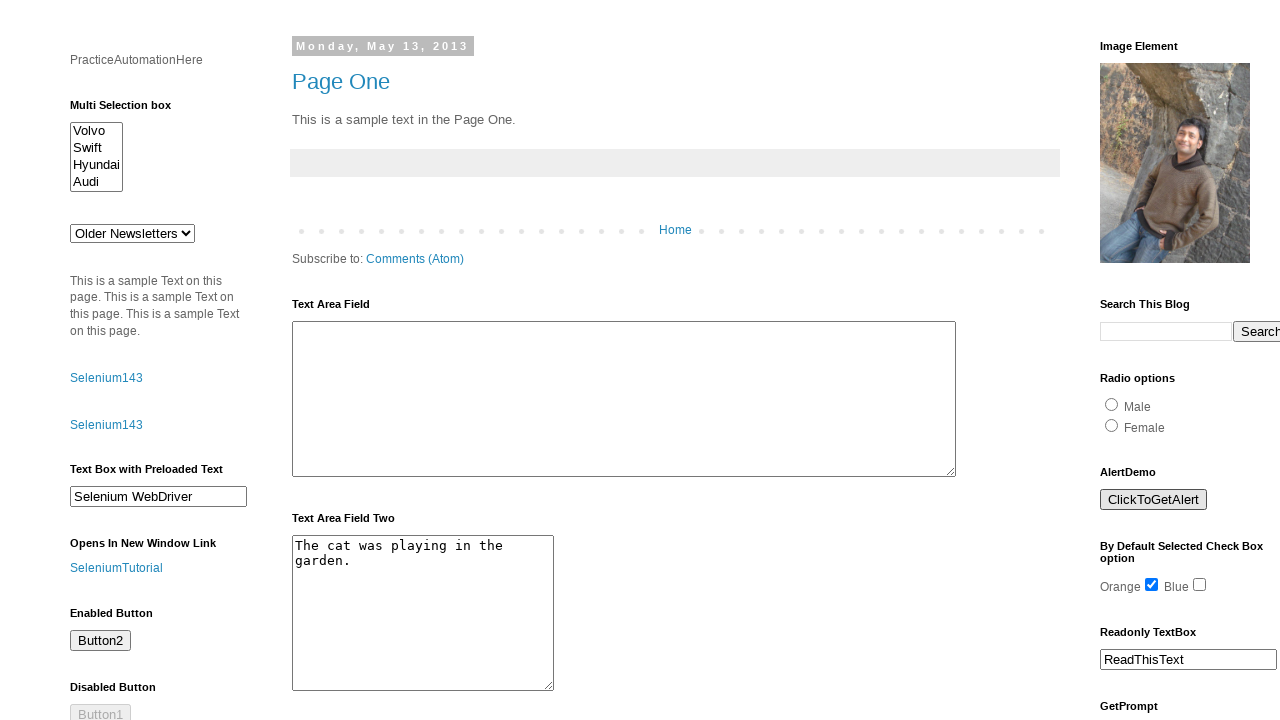

Set up dialog handler to accept alerts
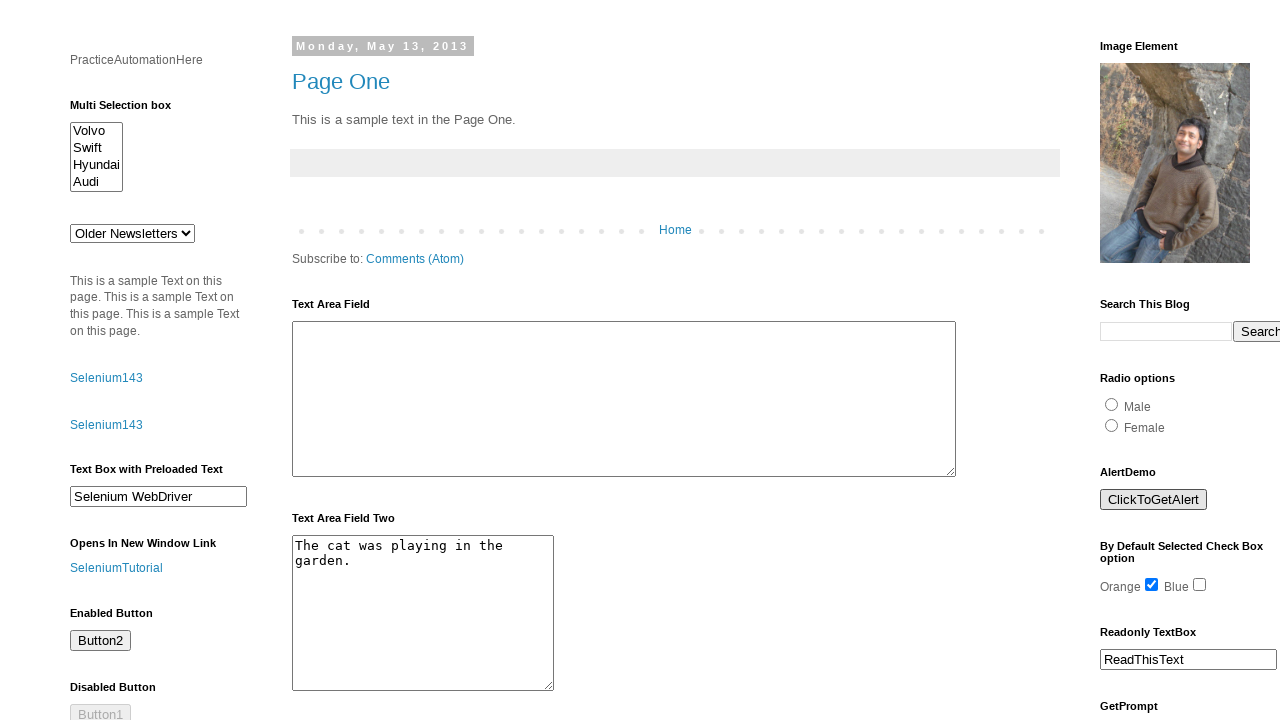

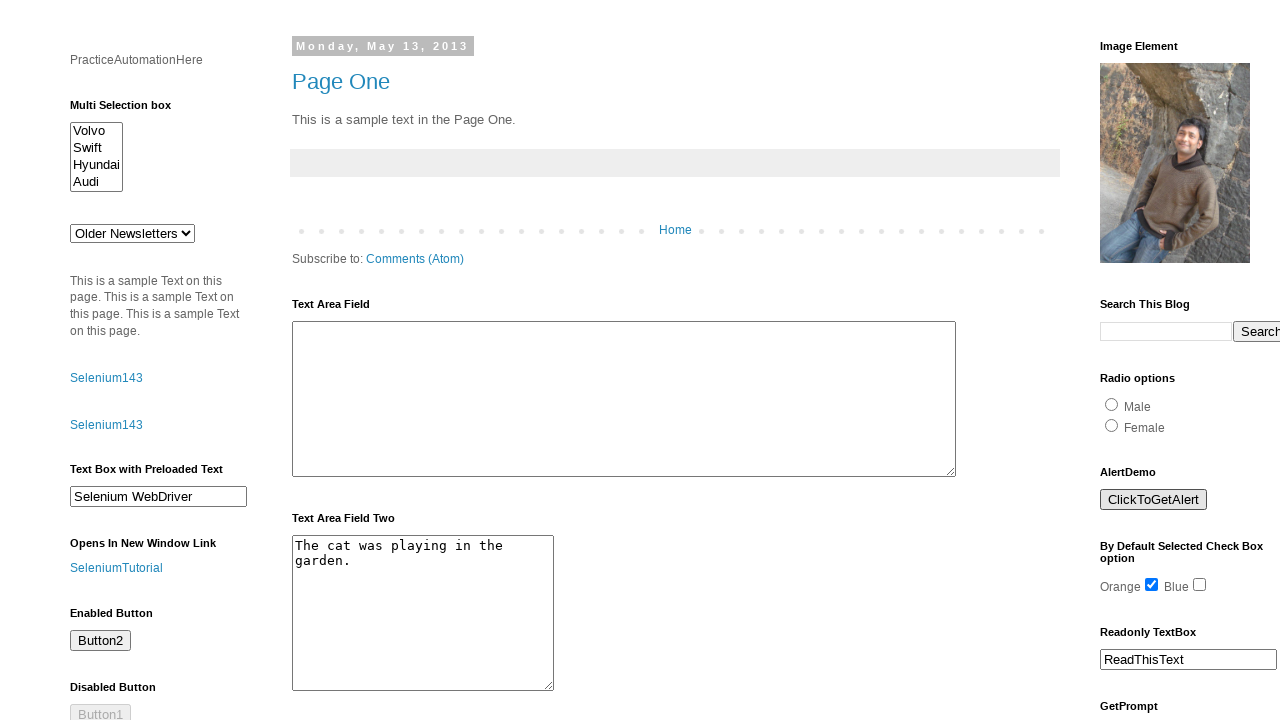